Tests the delete functionality on a web table by clicking the delete button and verifying that the number of delete icons changes

Starting URL: https://demoqa.com/webtables

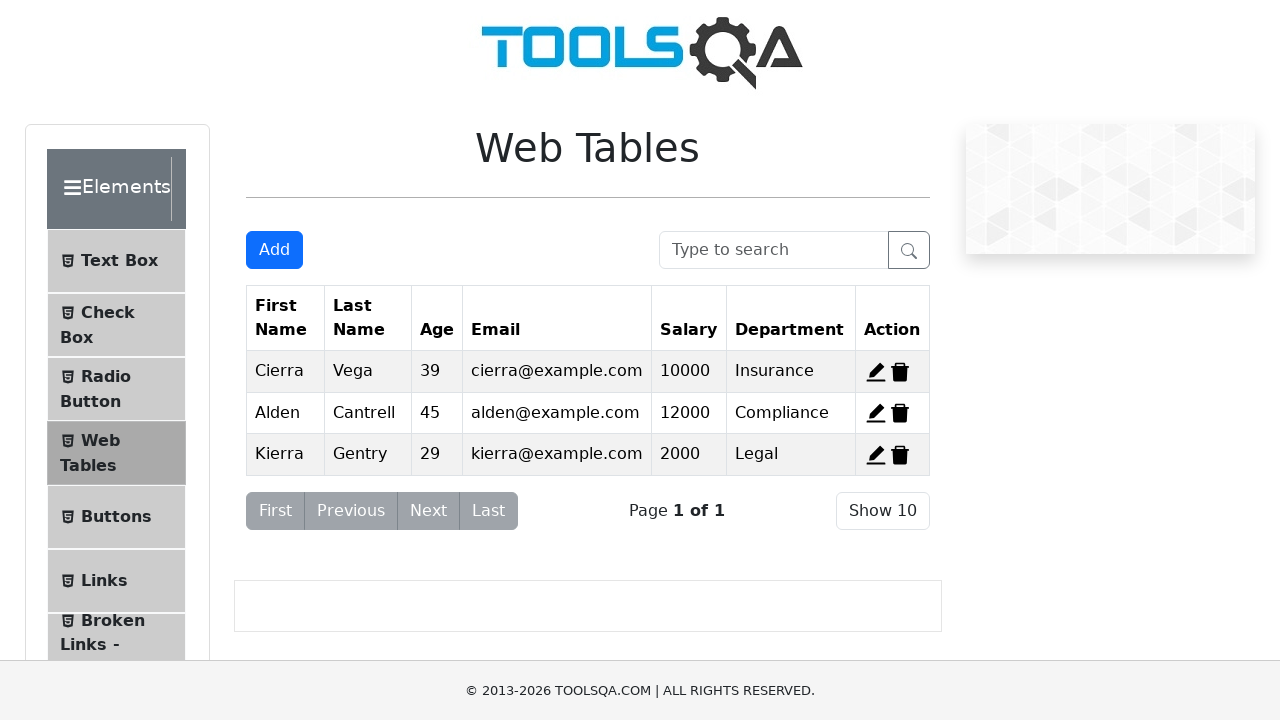

Scrolled down 200px to see the web table
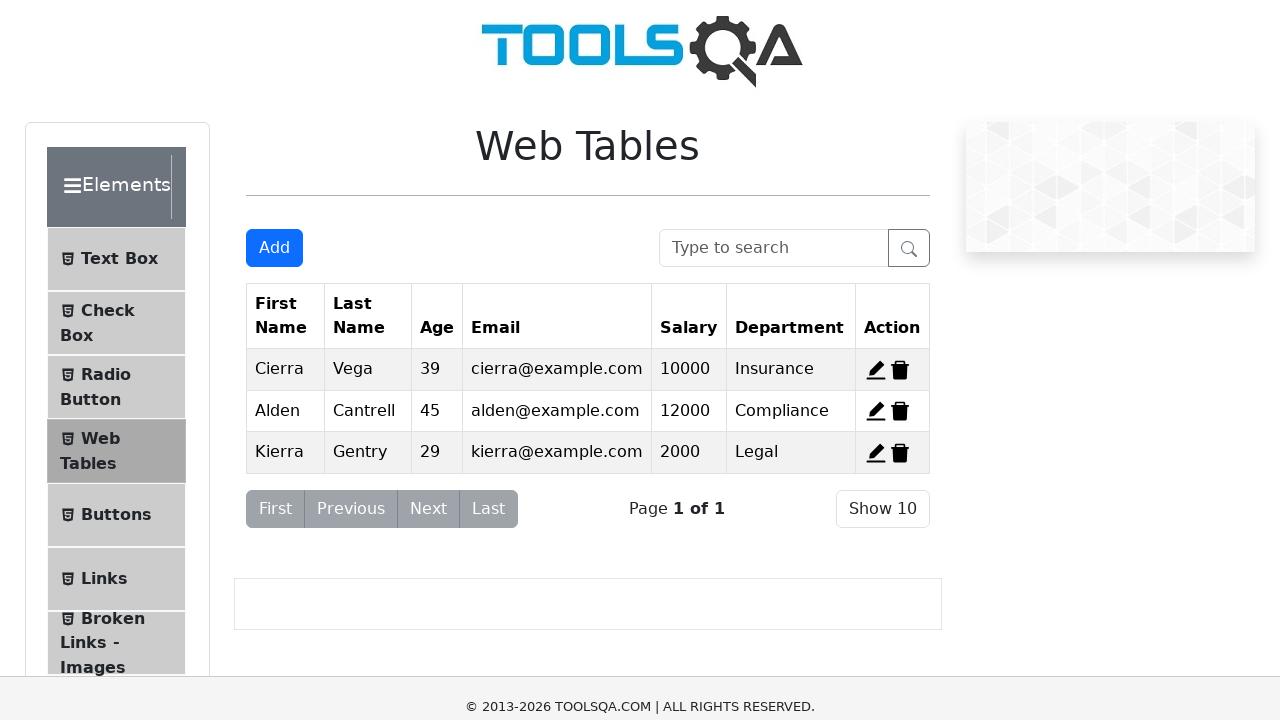

Waited for delete buttons to be visible
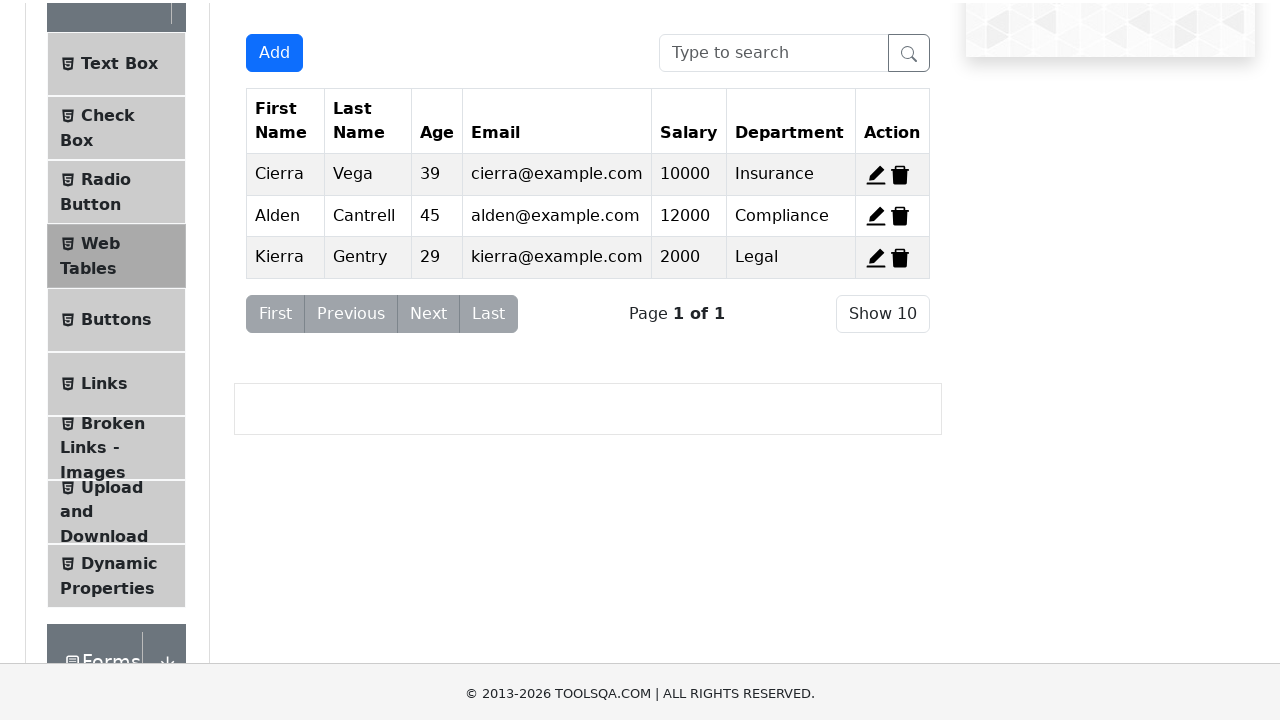

Clicked the first delete button to remove a table row at (900, 172) on span[title="Delete"]
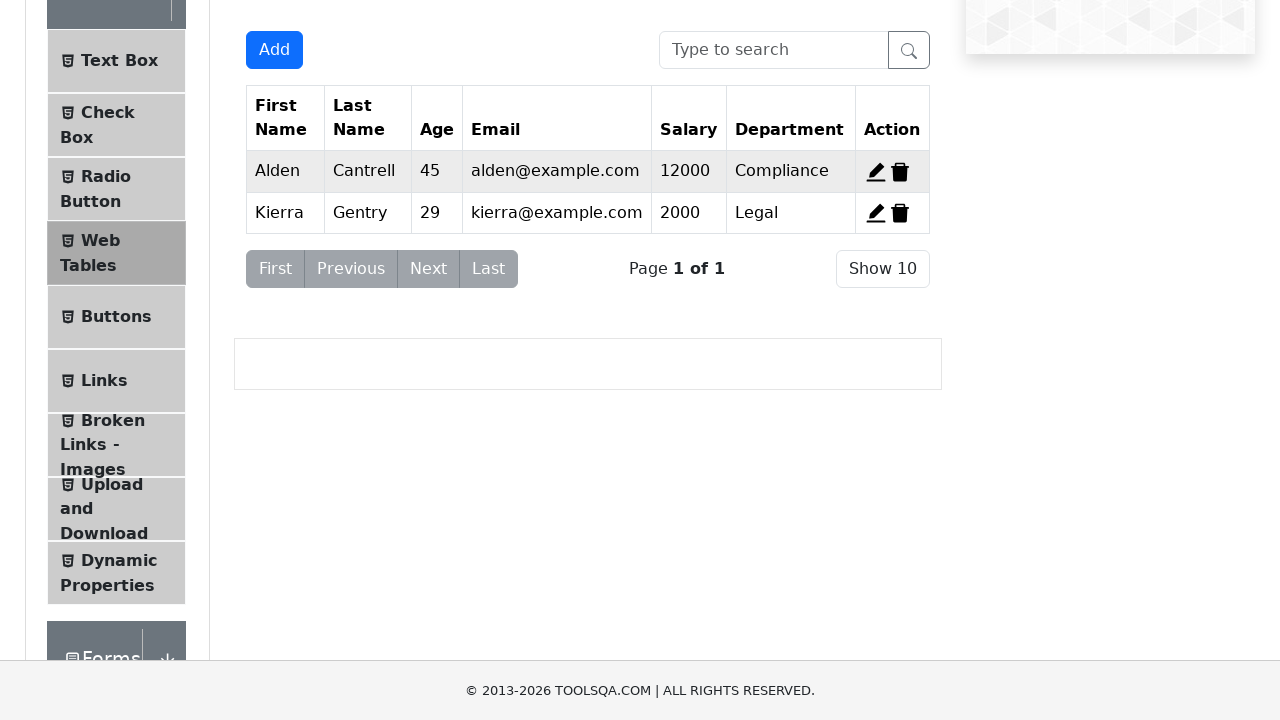

Waited for the table to update after deletion
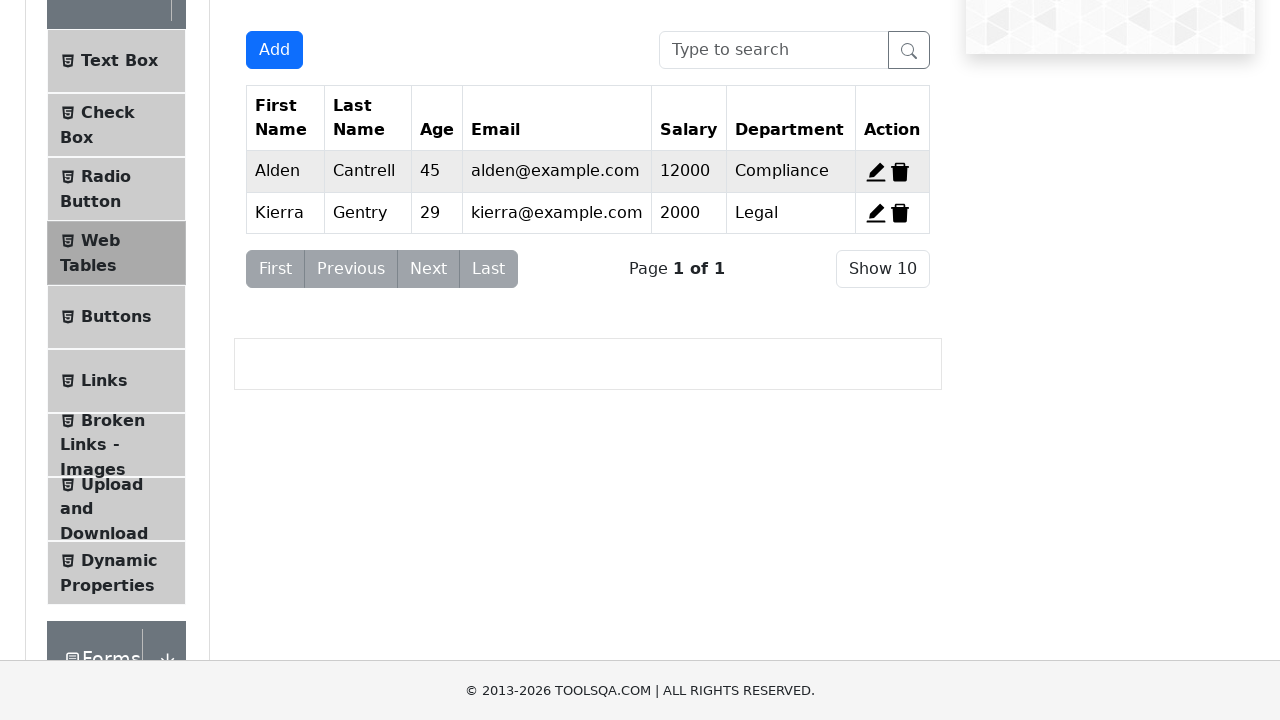

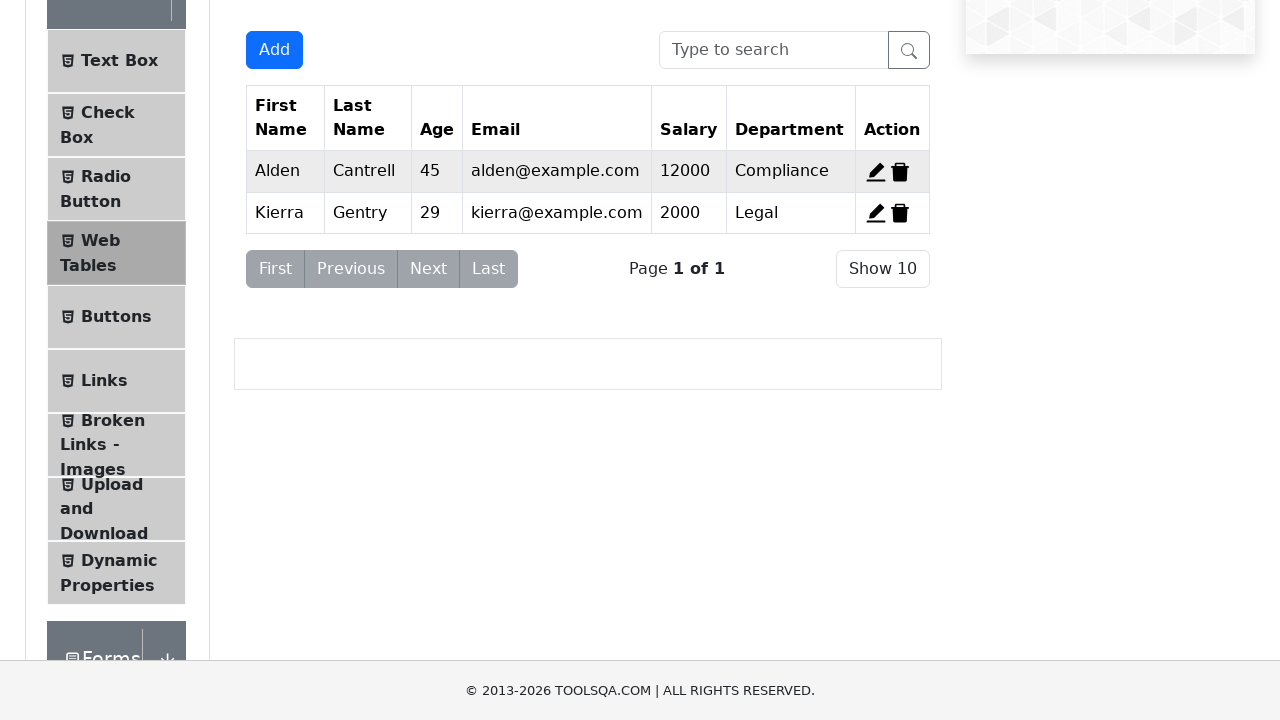